Demonstrates finding form elements using basic locator methods (By.id) on a practice form page

Starting URL: https://demoqa.com/automation-practice-form

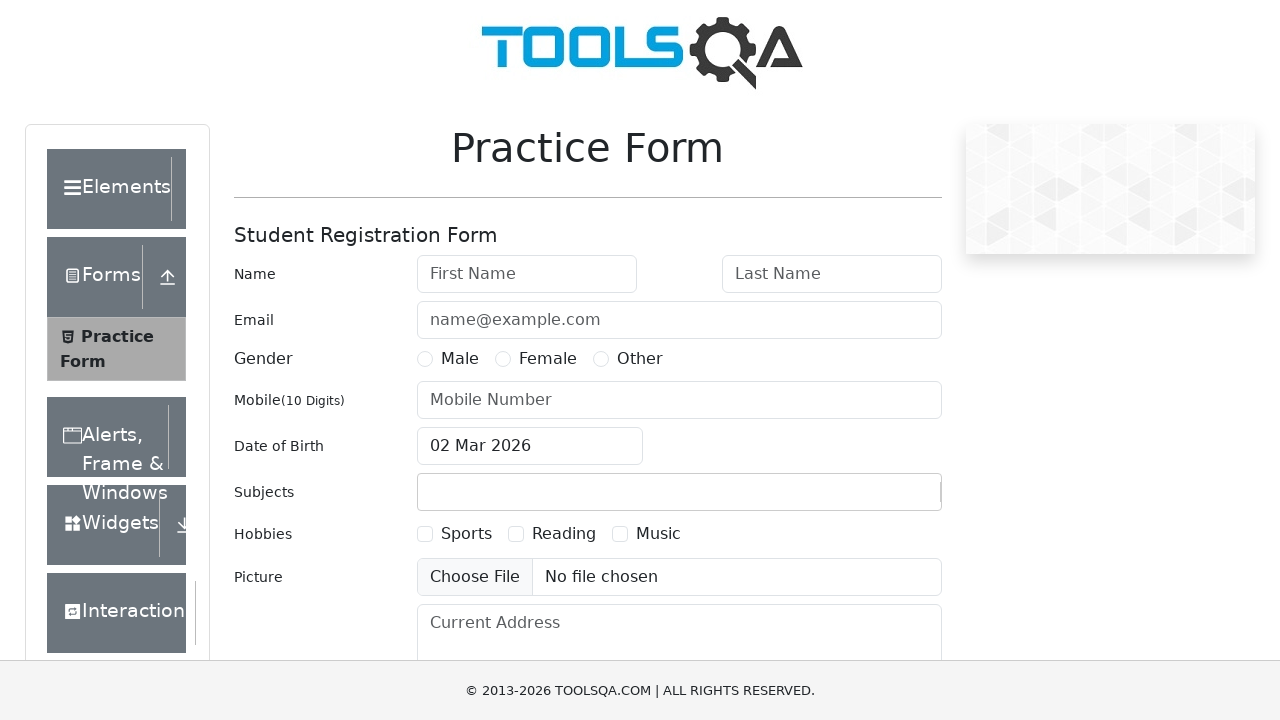

Waited for firstName input field to be present in DOM
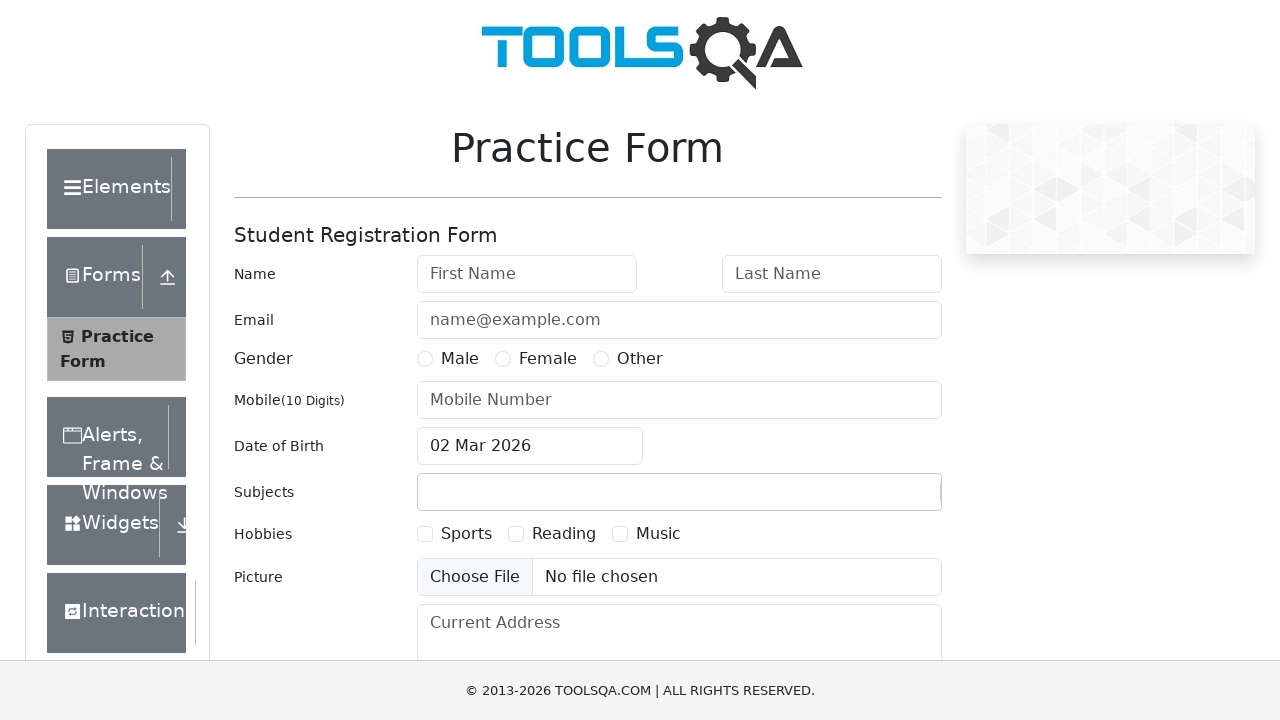

Located firstName element by ID selector
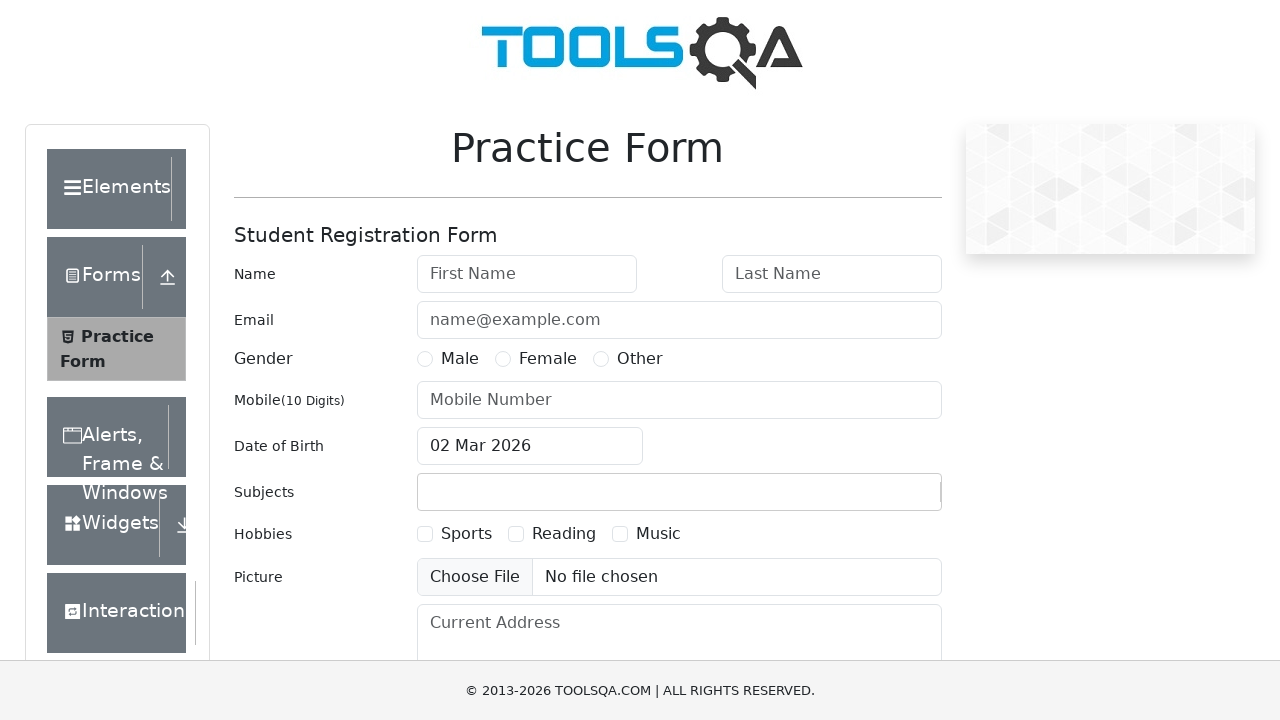

Verified that firstName element is visible on the practice form
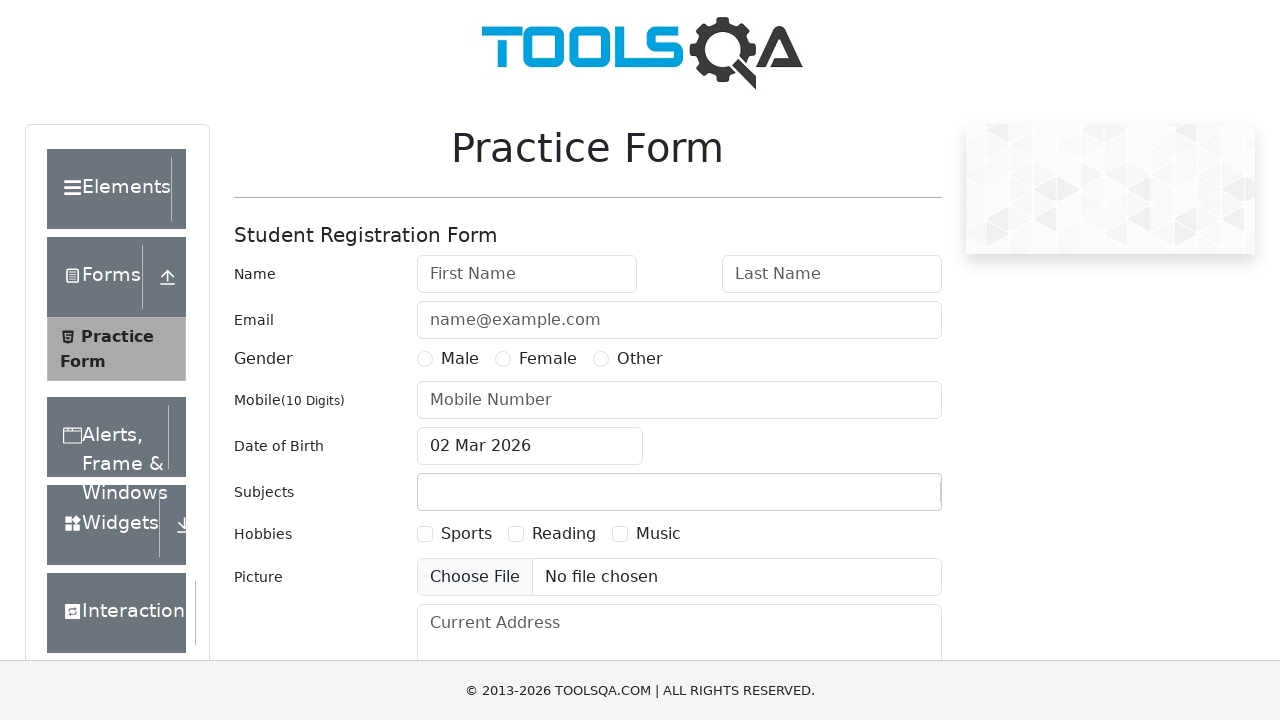

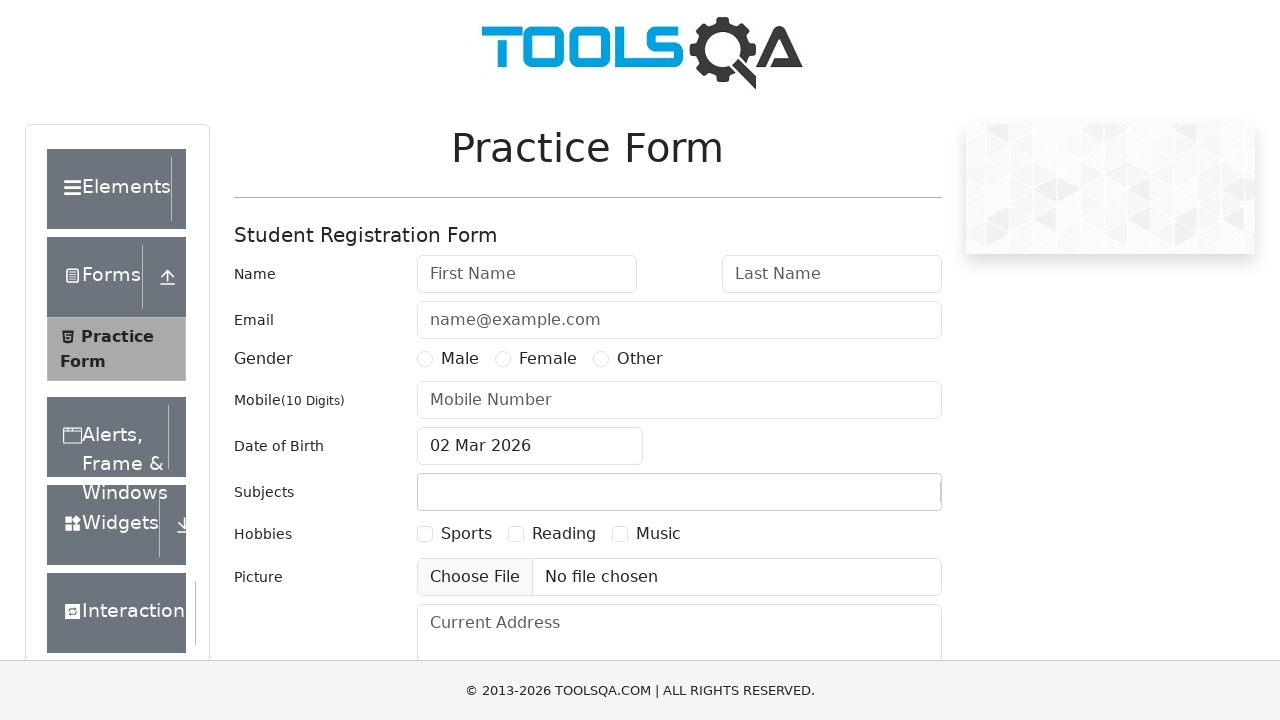